Navigates to the QA.com website homepage and loads the page

Starting URL: http://www.qa.com

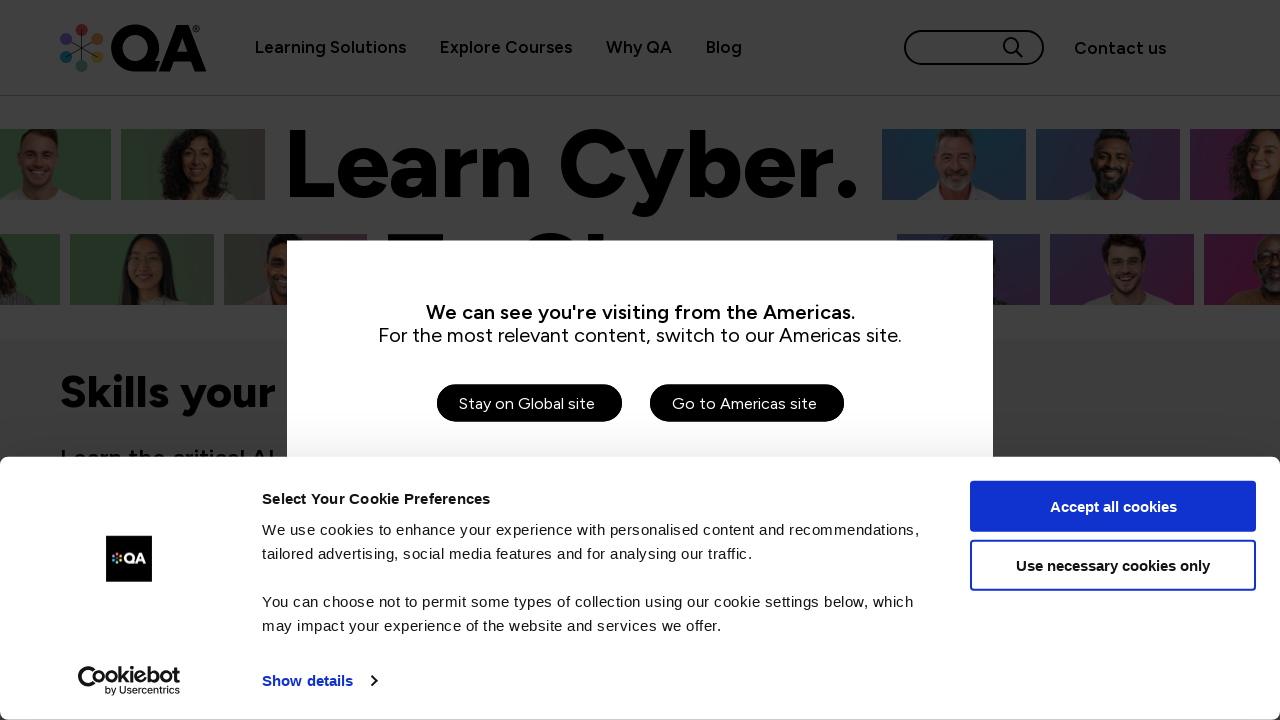

Navigated to QA.com homepage and waited for page to load (domcontentloaded)
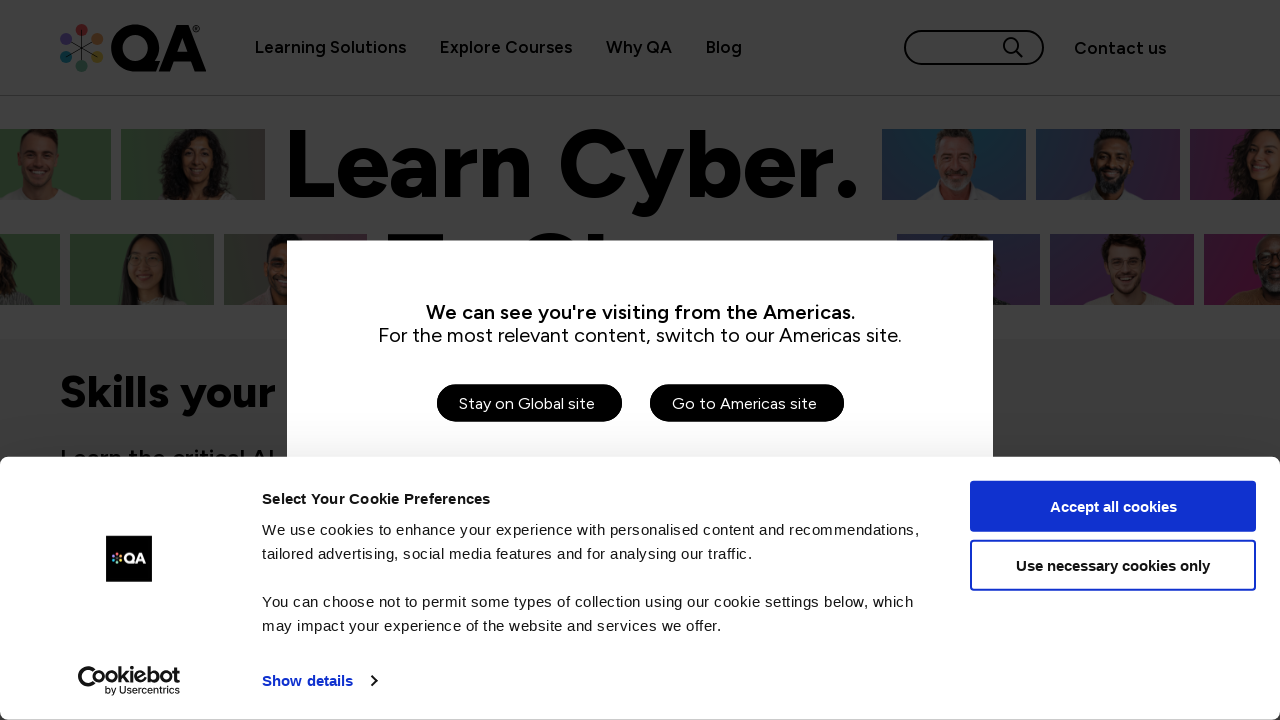

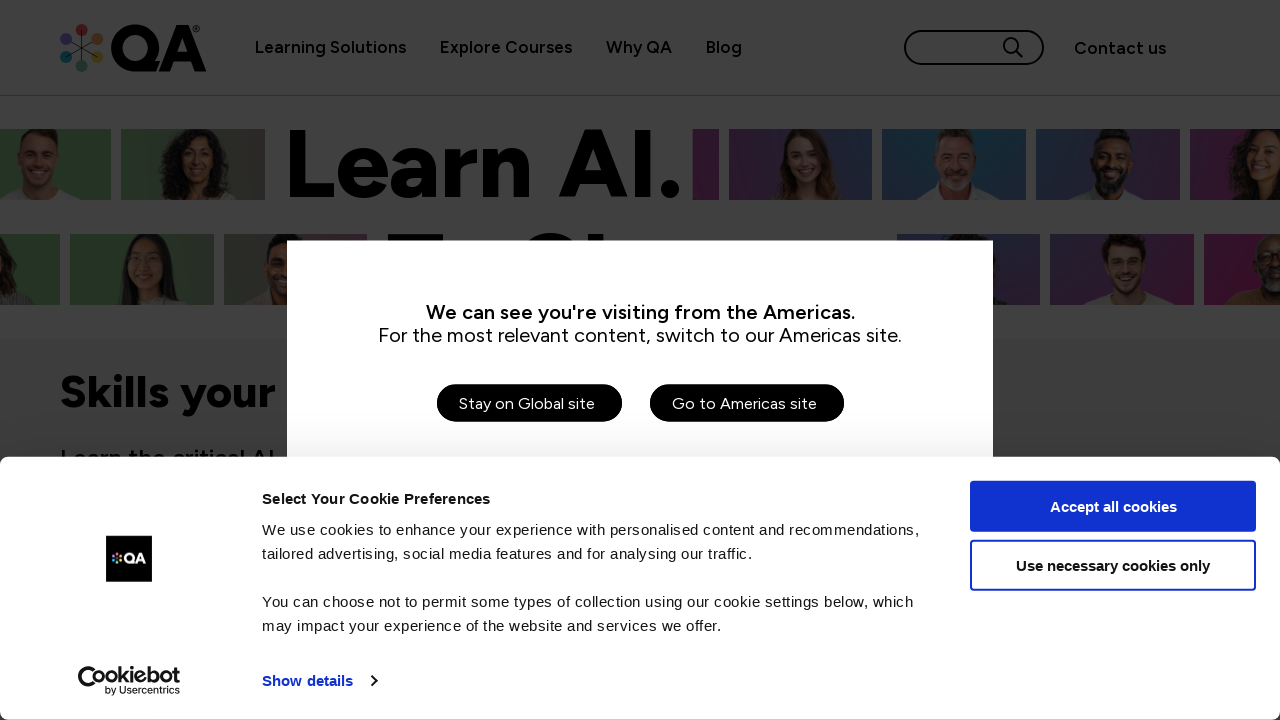